Navigates to Adactin Hotel App homepage and clicks on the new user registration link to verify navigation

Starting URL: https://adactinhotelapp.com/

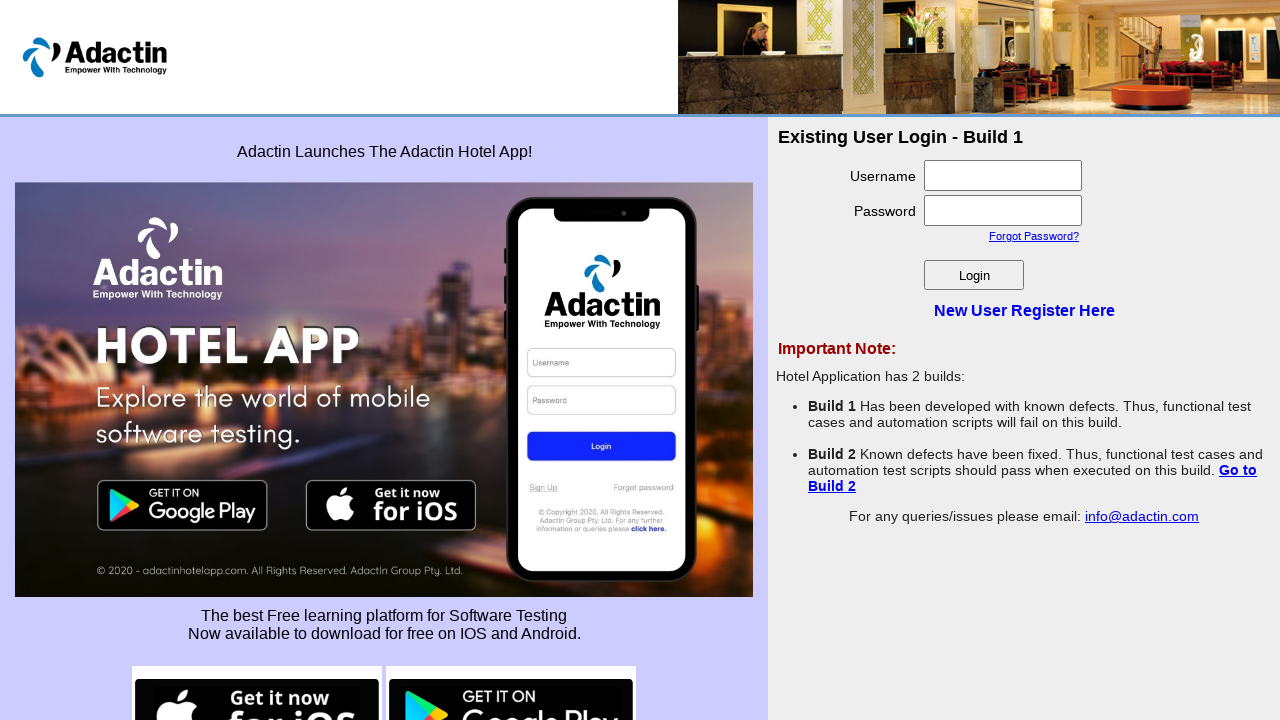

Navigated to Adactin Hotel App homepage
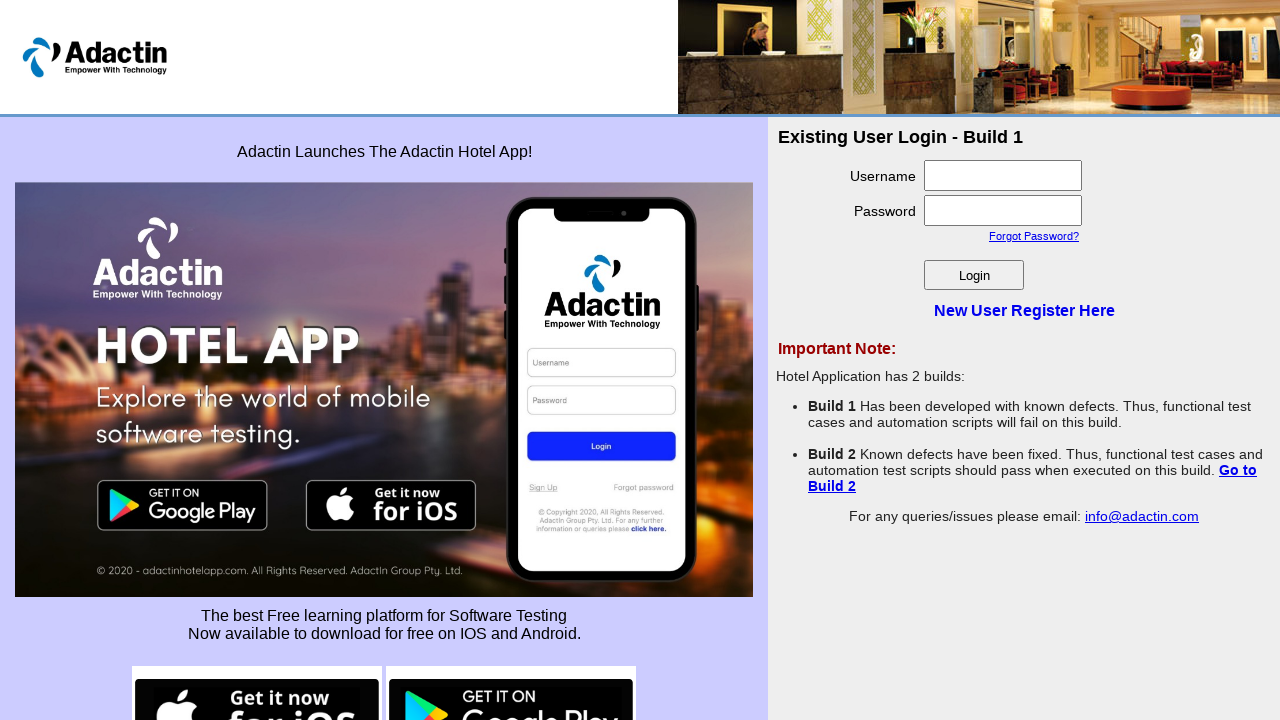

Clicked on 'New User Register Here' link at (1024, 310) on text=New User Register Here
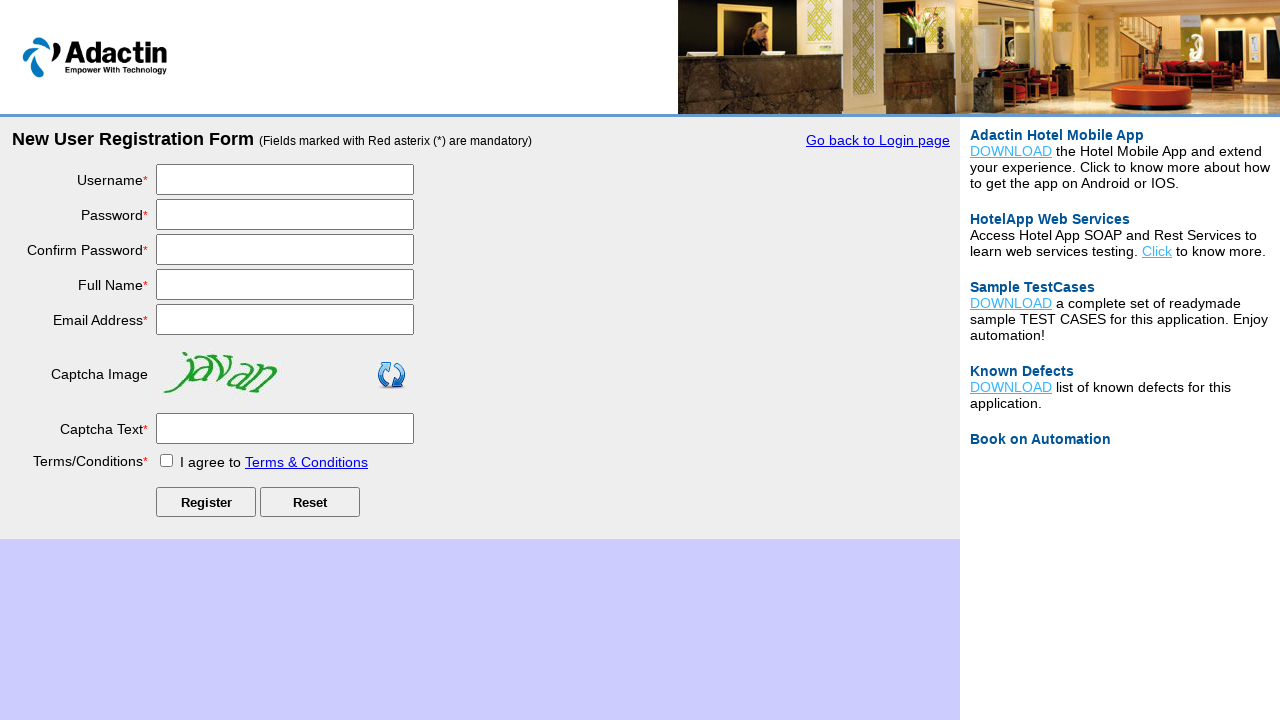

Registration page loaded successfully
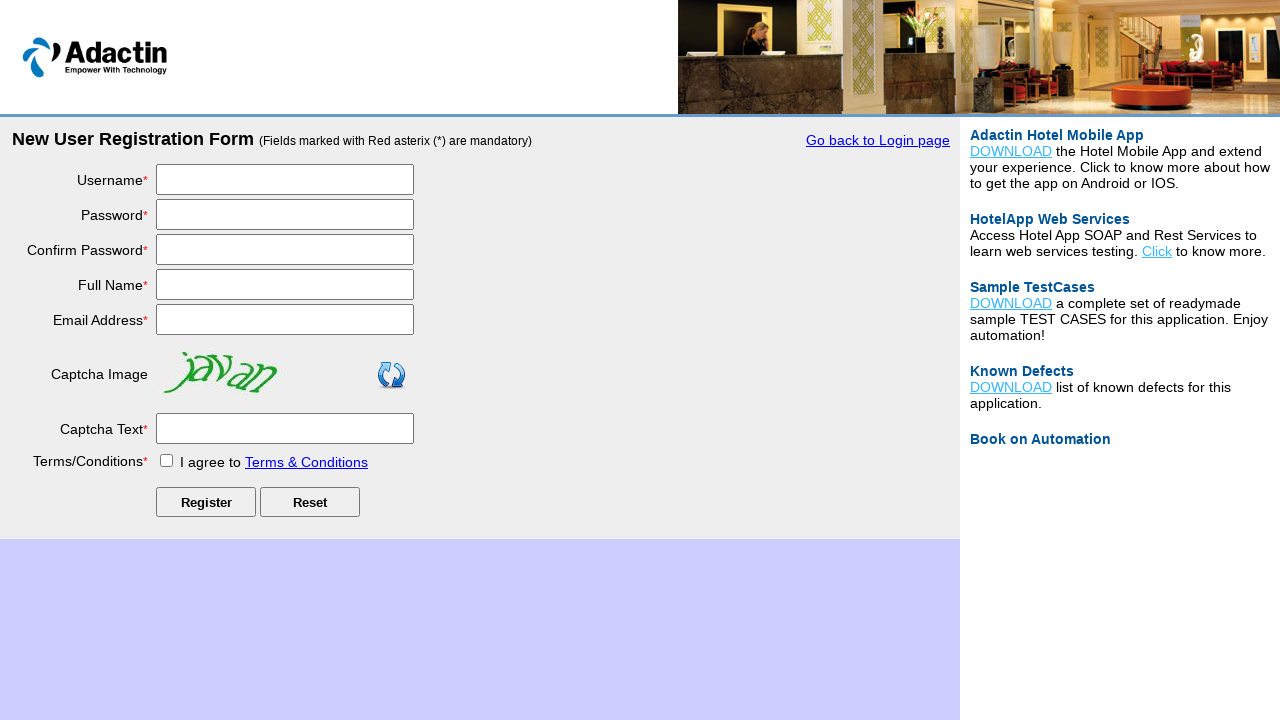

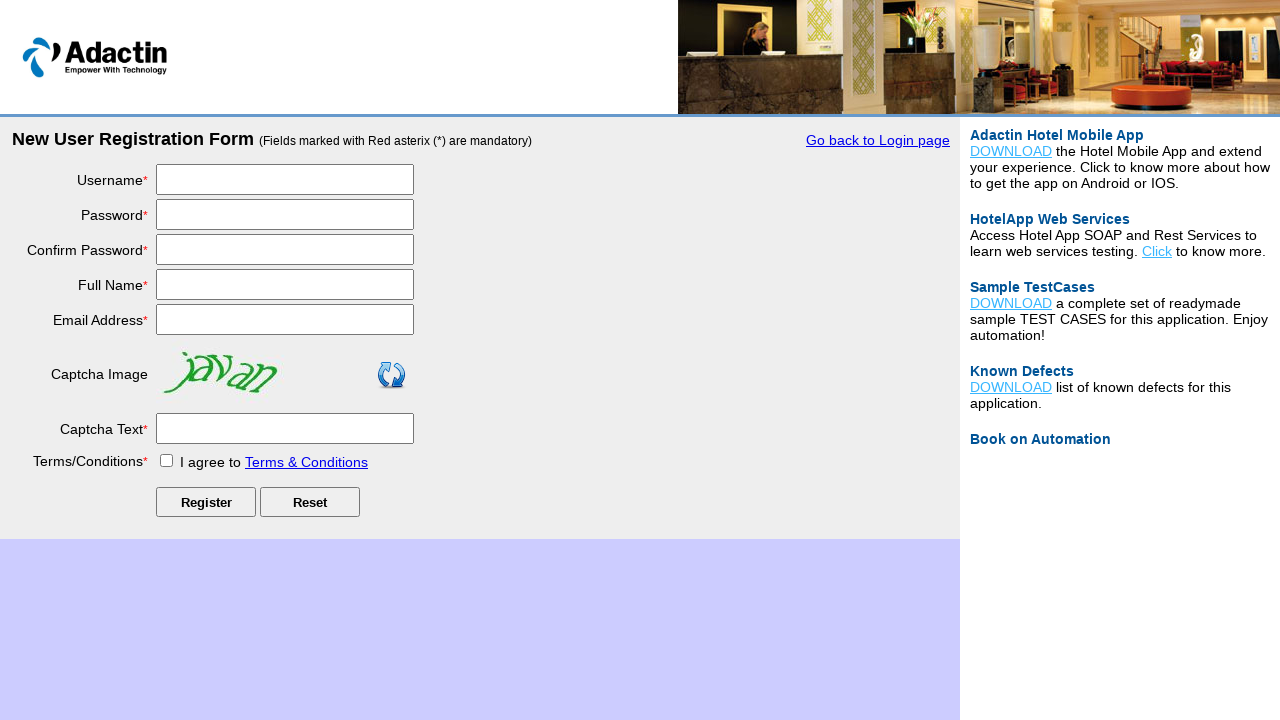